Navigates to Python.org homepage and verifies that upcoming events section is displayed with event times and names

Starting URL: https://www.python.org

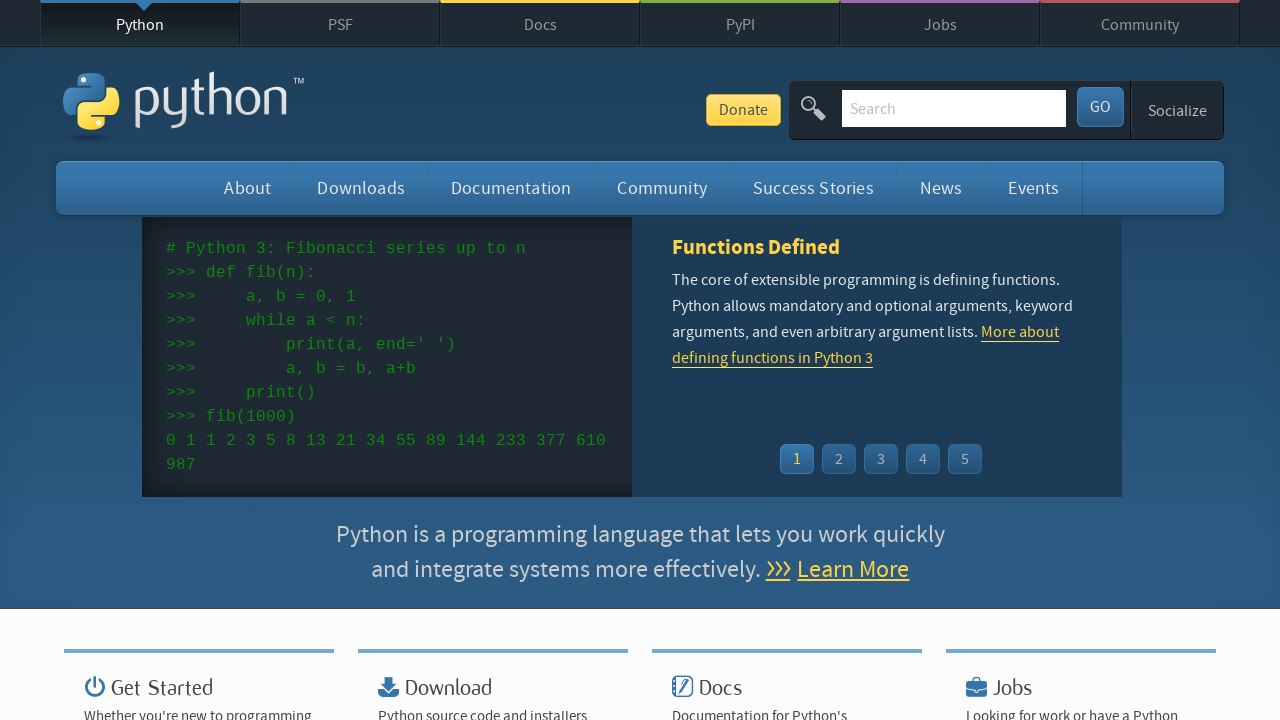

Navigated to Python.org homepage
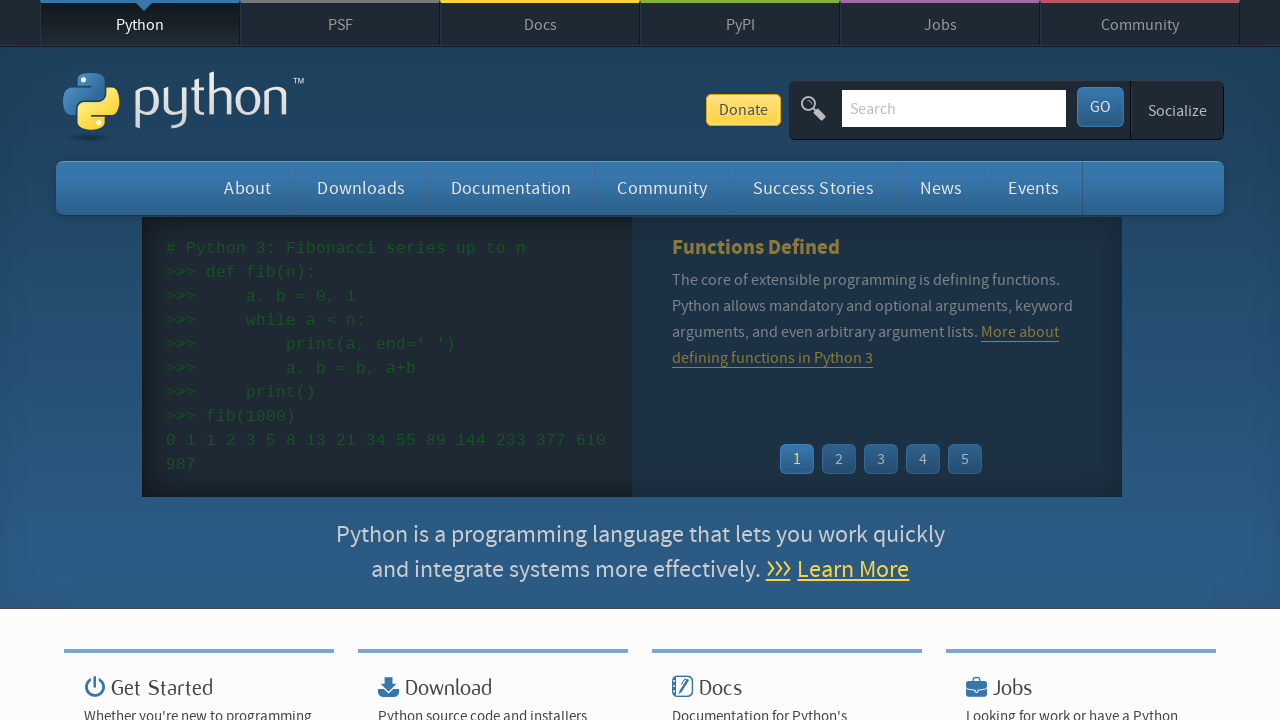

Upcoming events section loaded
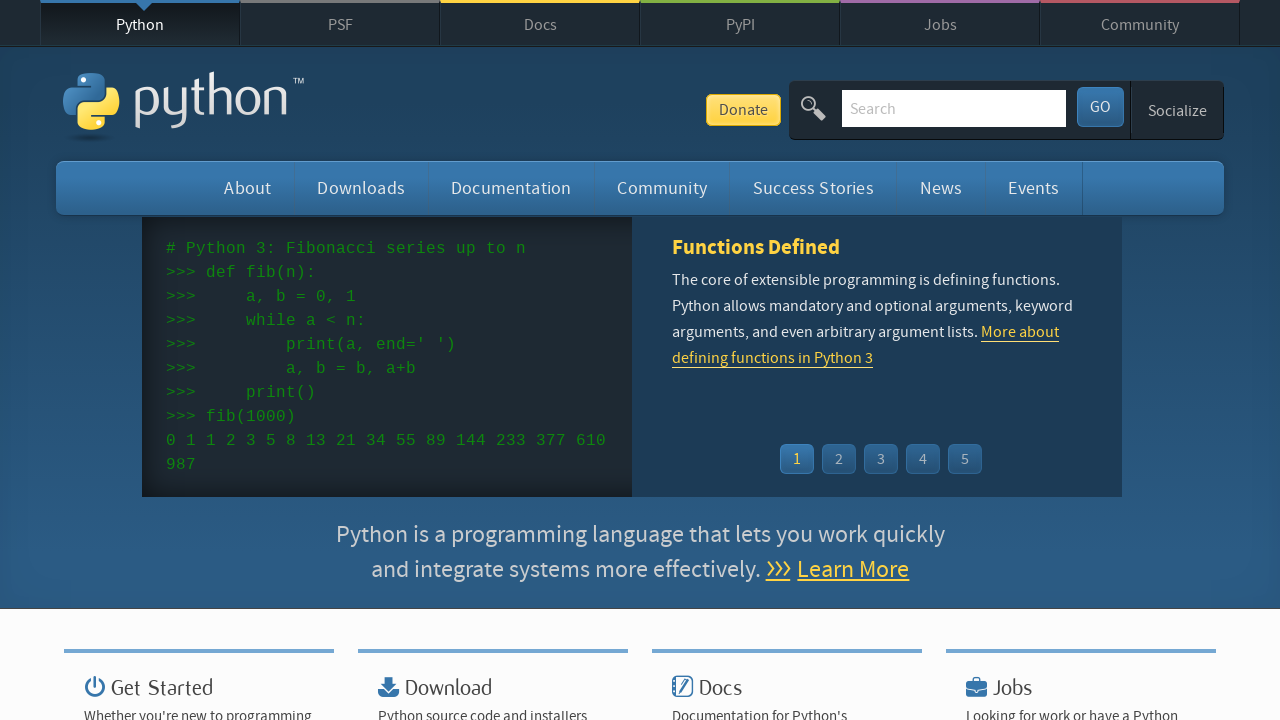

Located upcoming events list
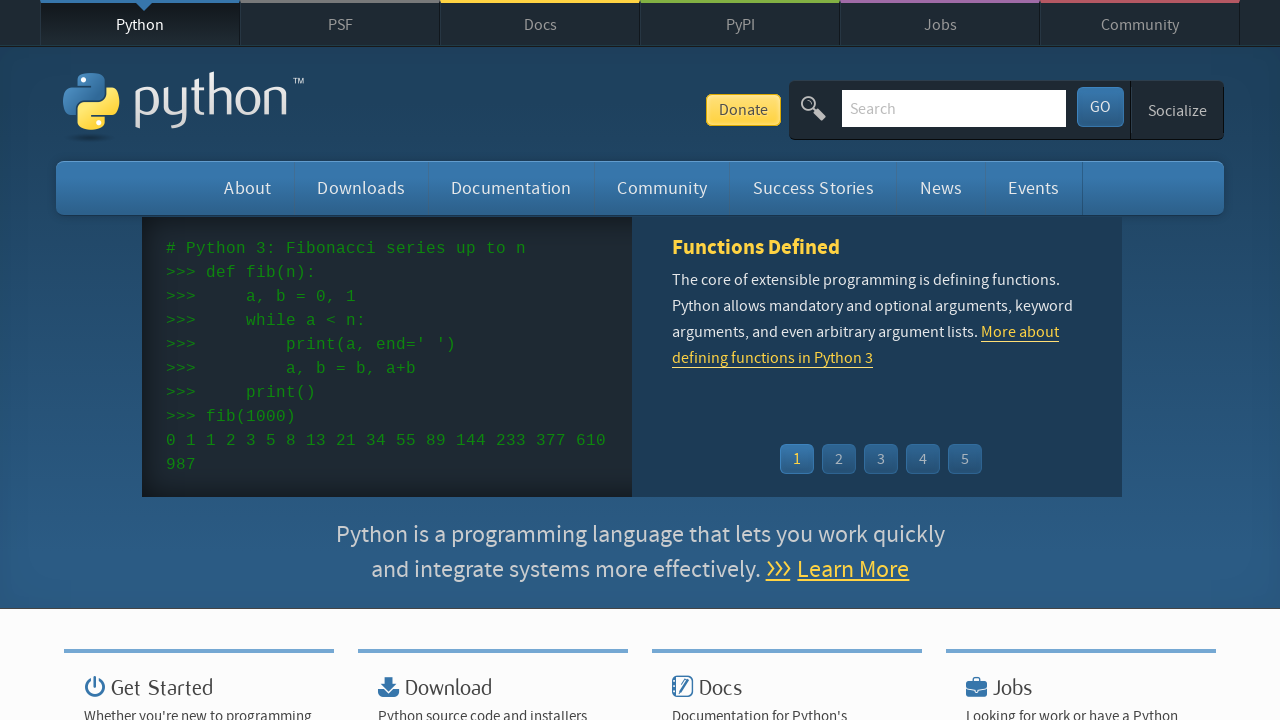

Found 5 upcoming events
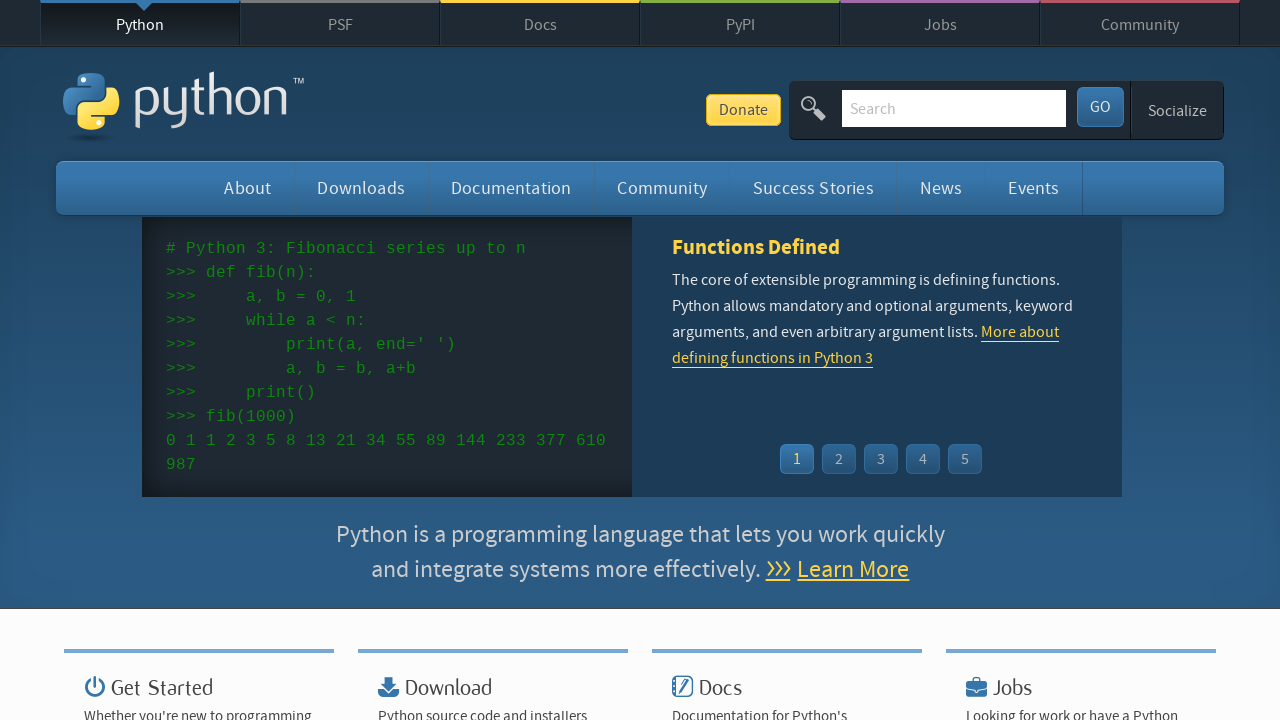

Event 1: time element is present
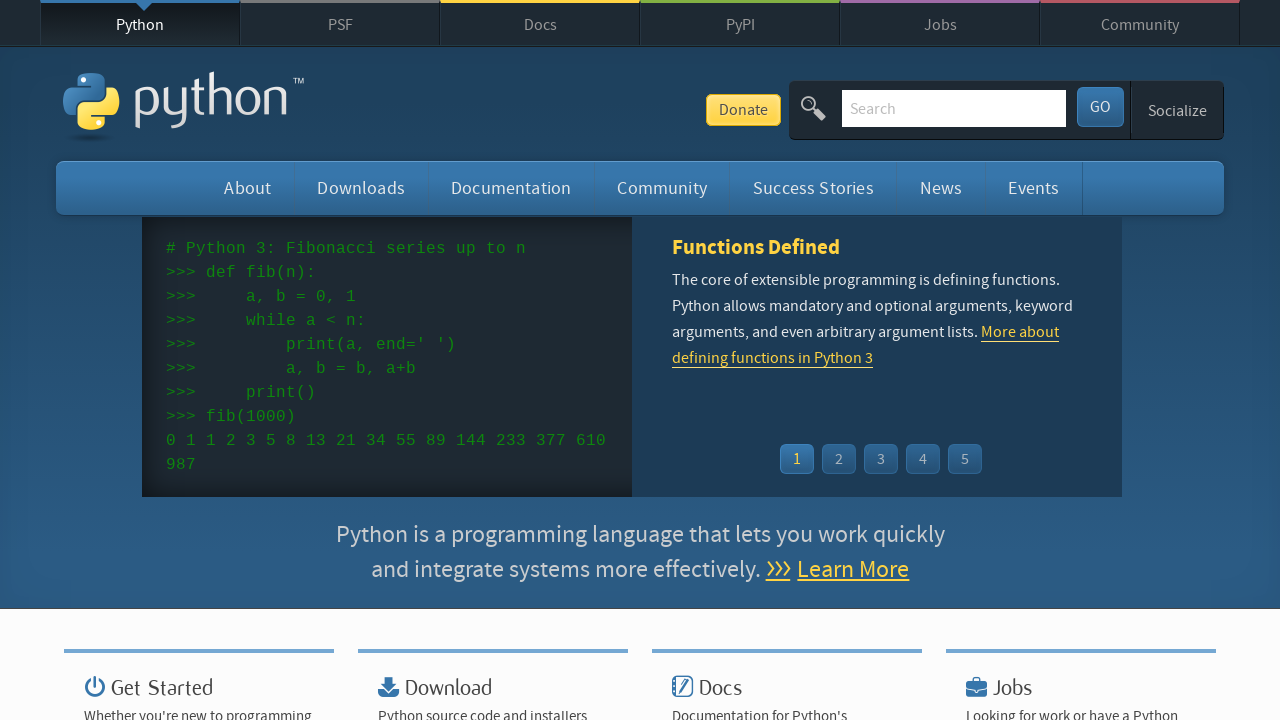

Event 1: event name link is present
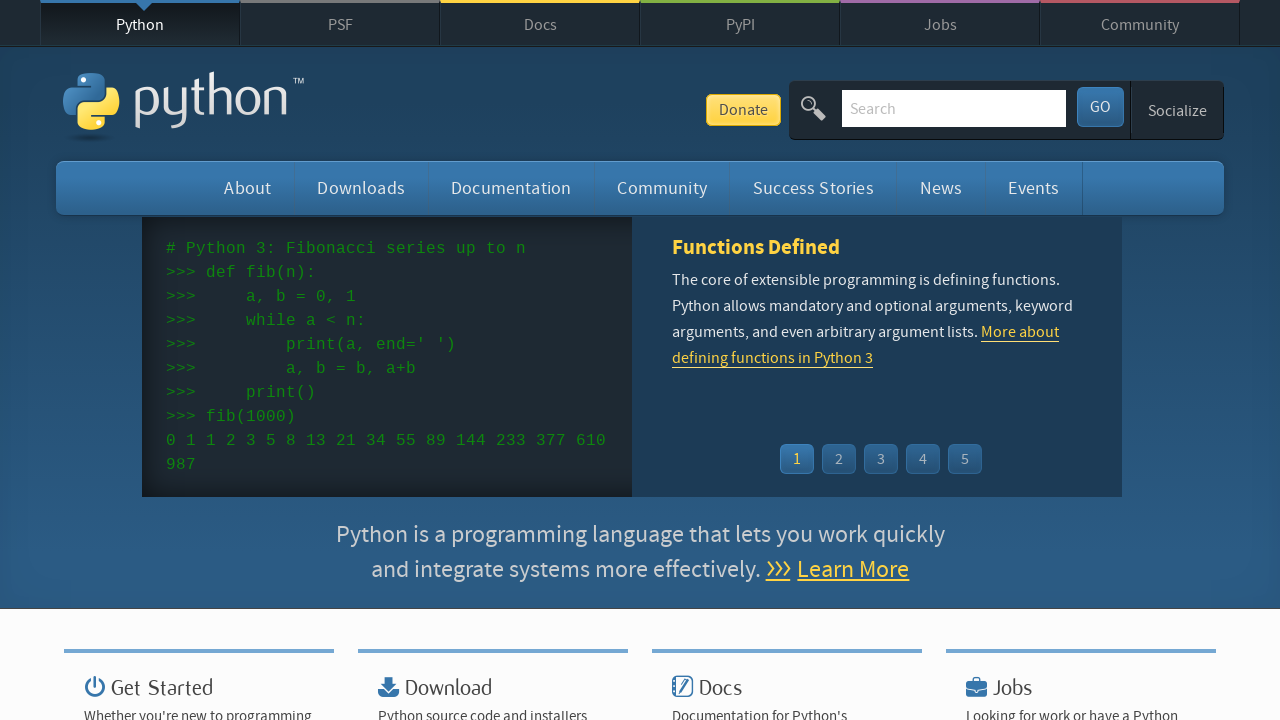

Event 2: time element is present
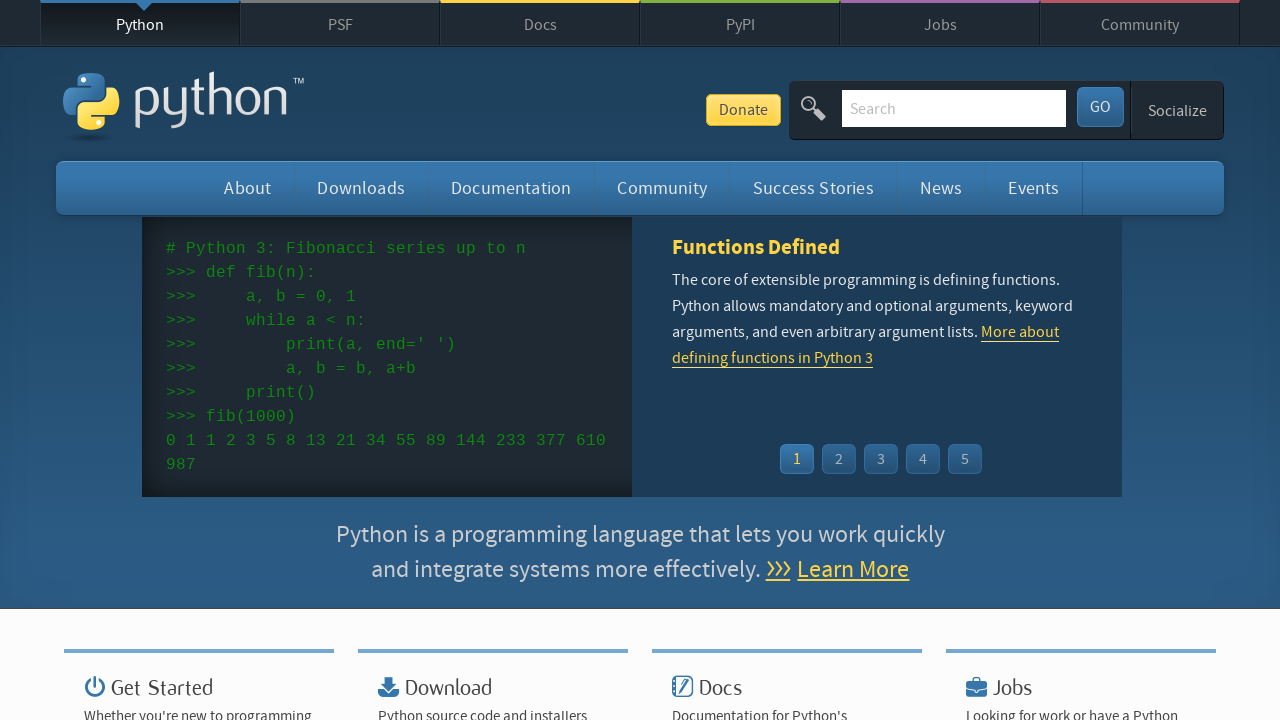

Event 2: event name link is present
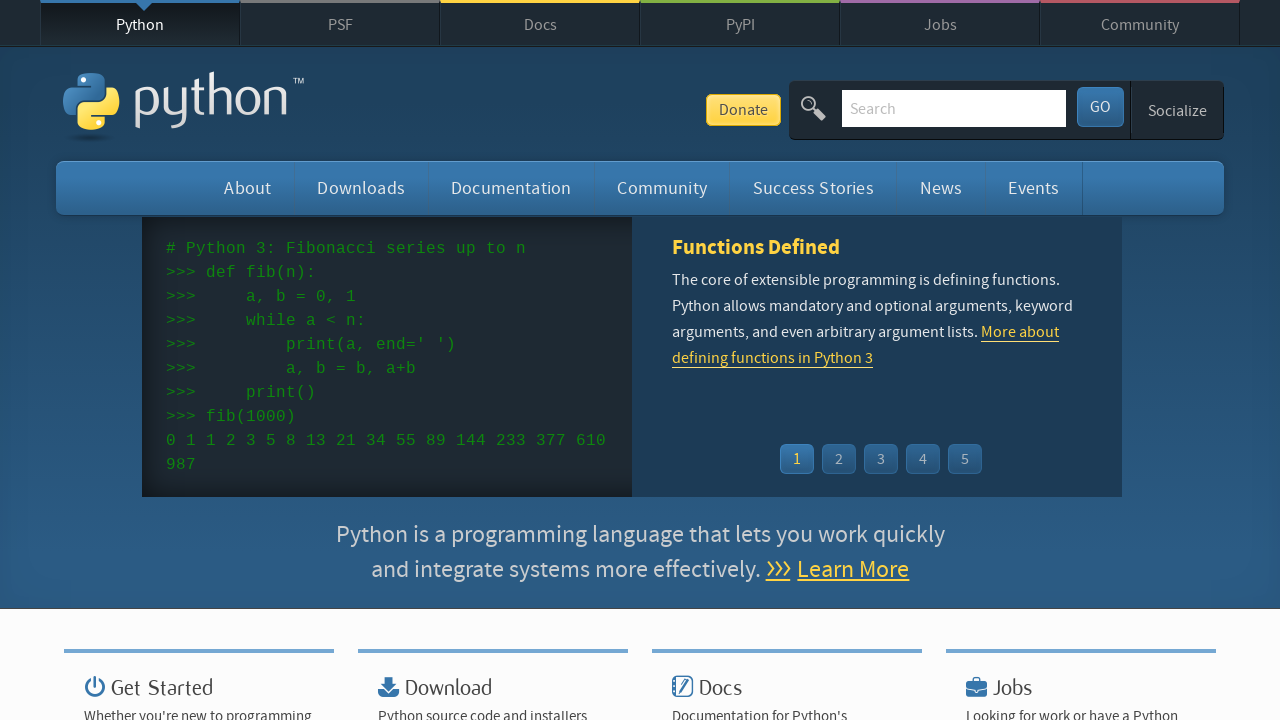

Event 3: time element is present
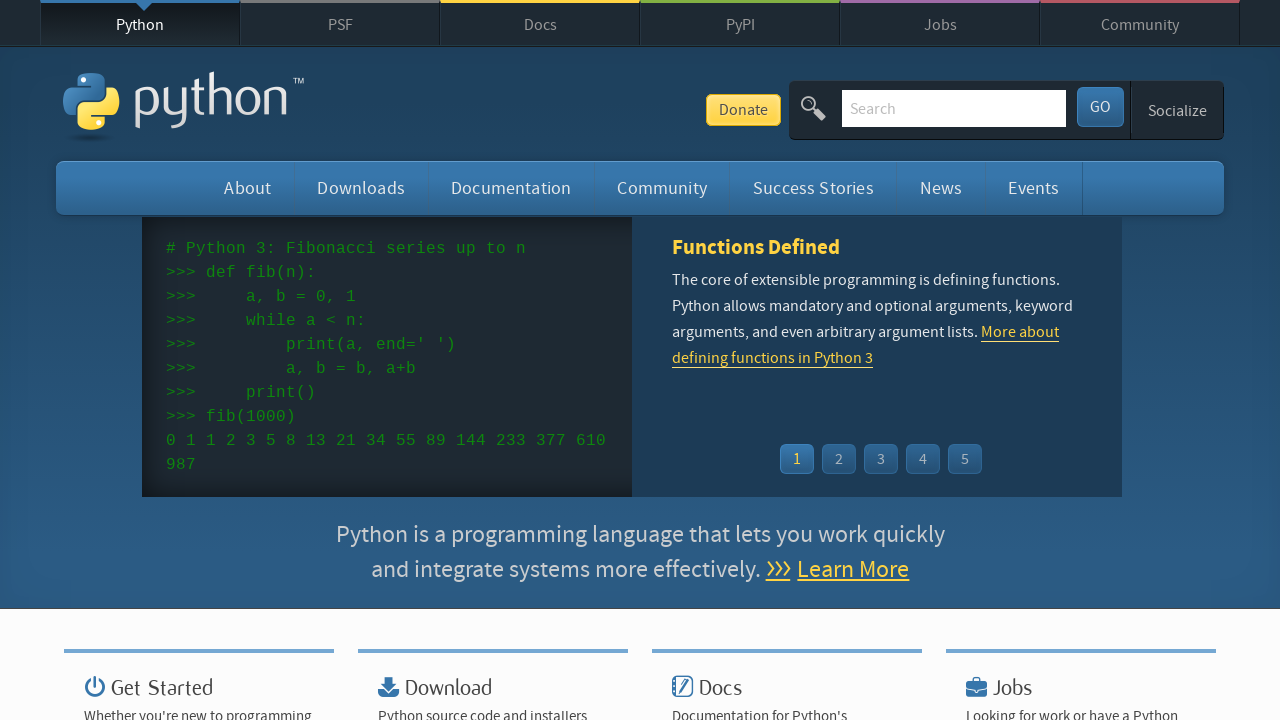

Event 3: event name link is present
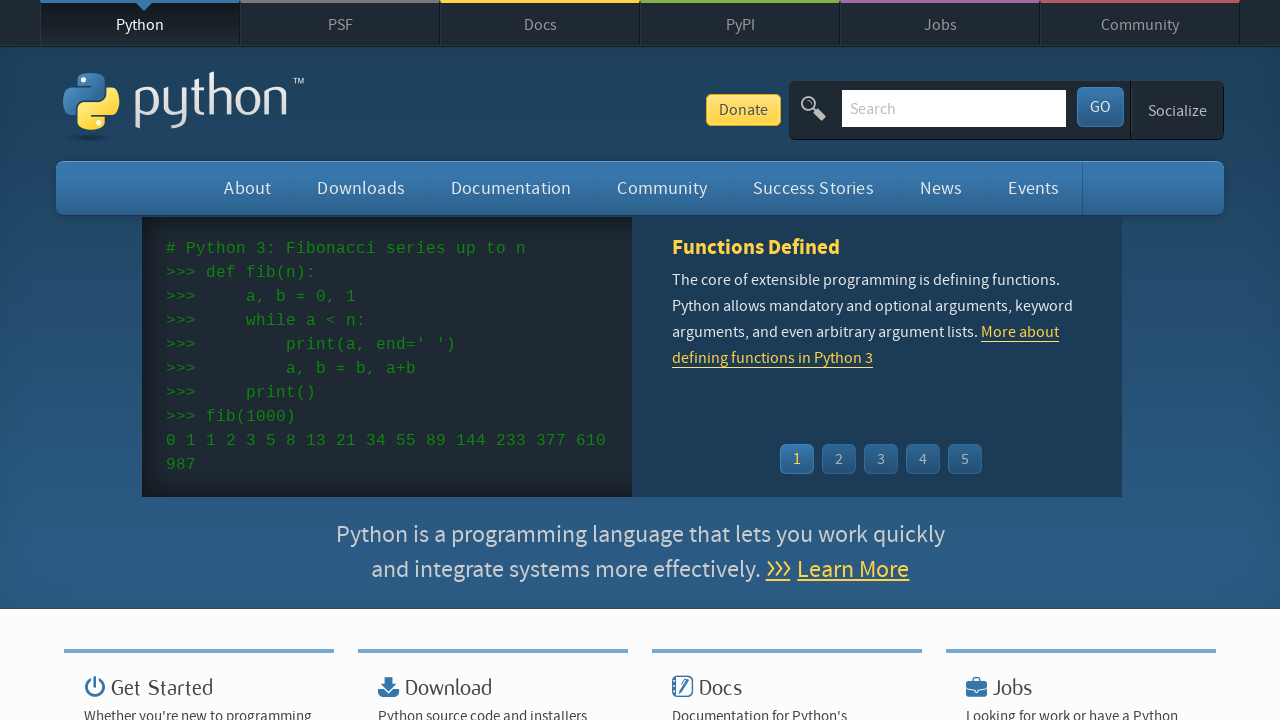

Event 4: time element is present
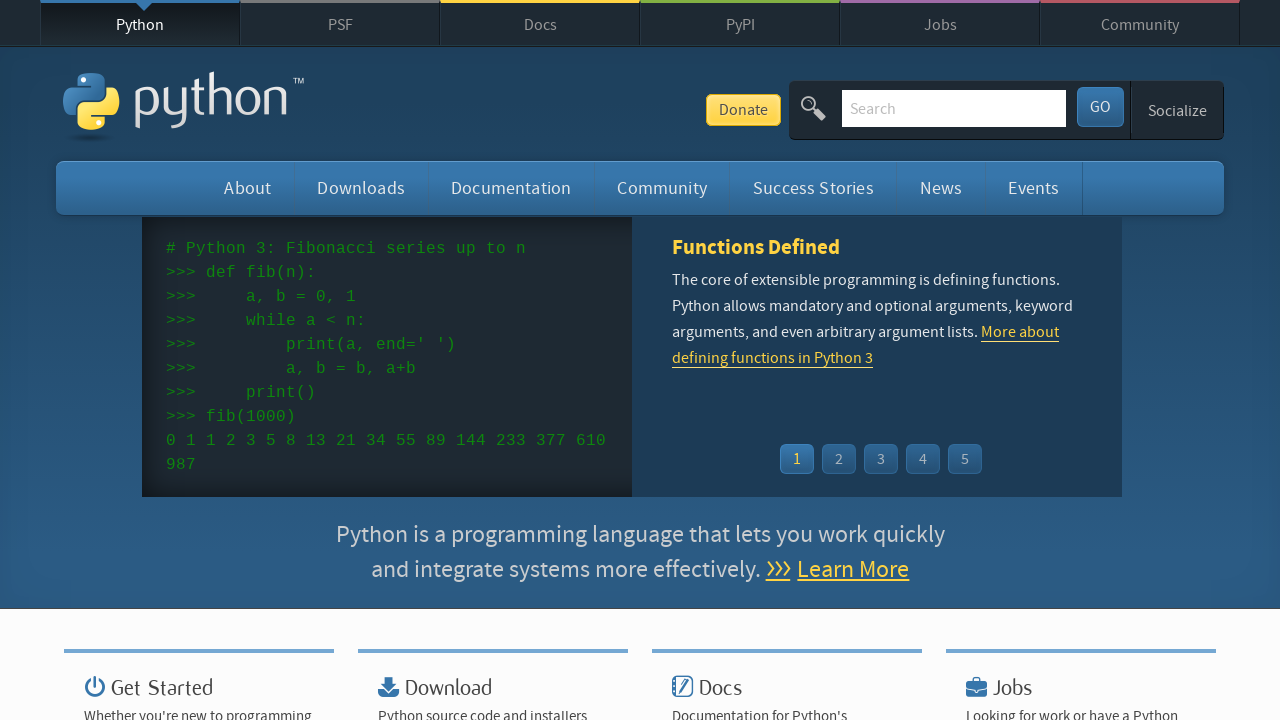

Event 4: event name link is present
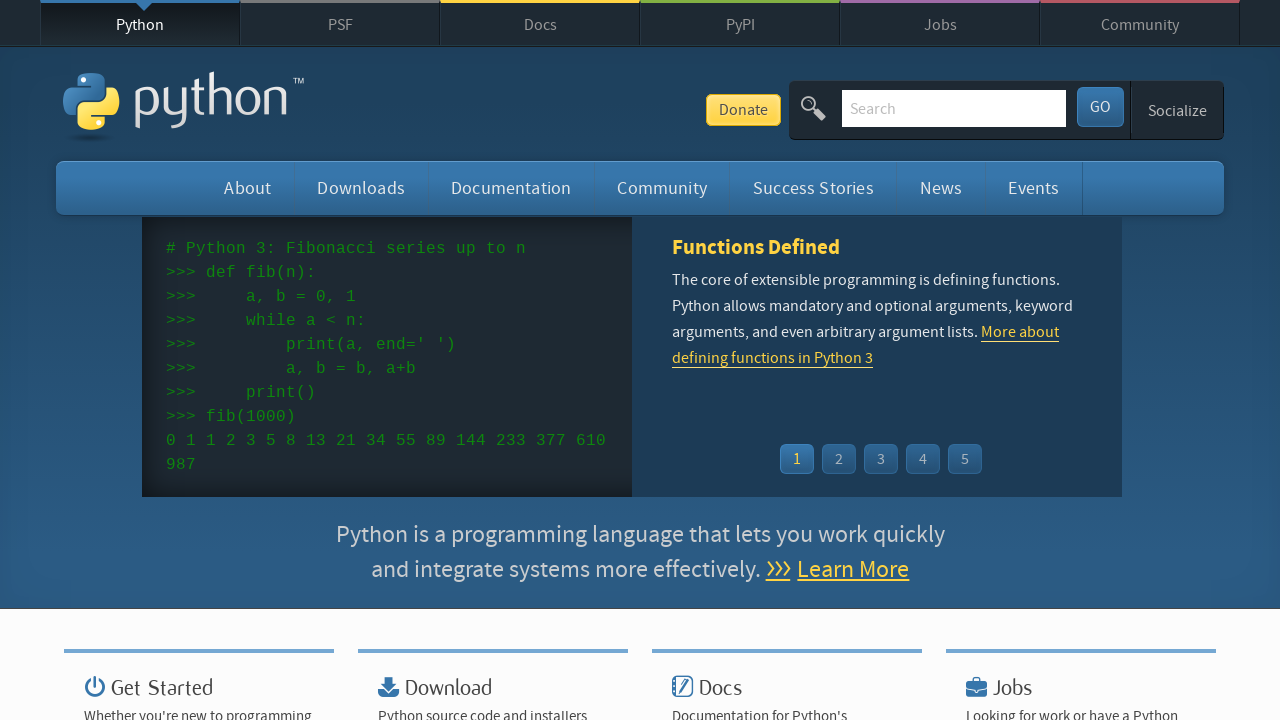

Event 5: time element is present
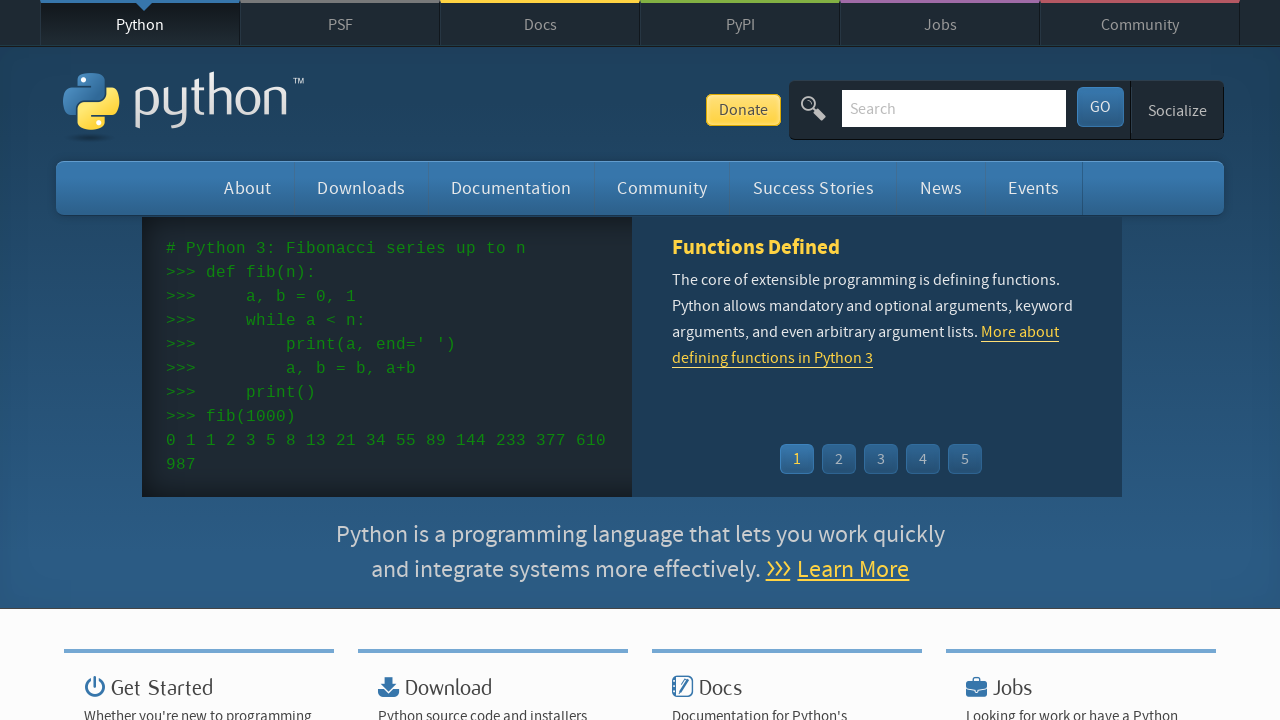

Event 5: event name link is present
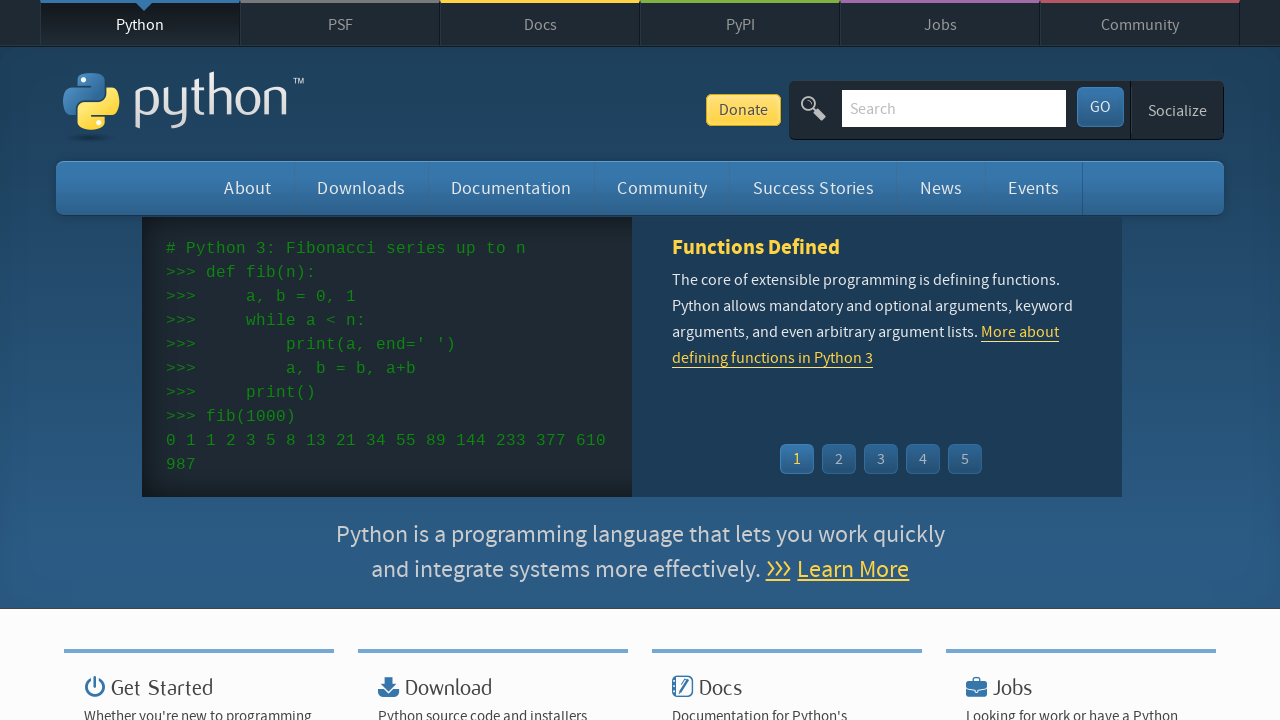

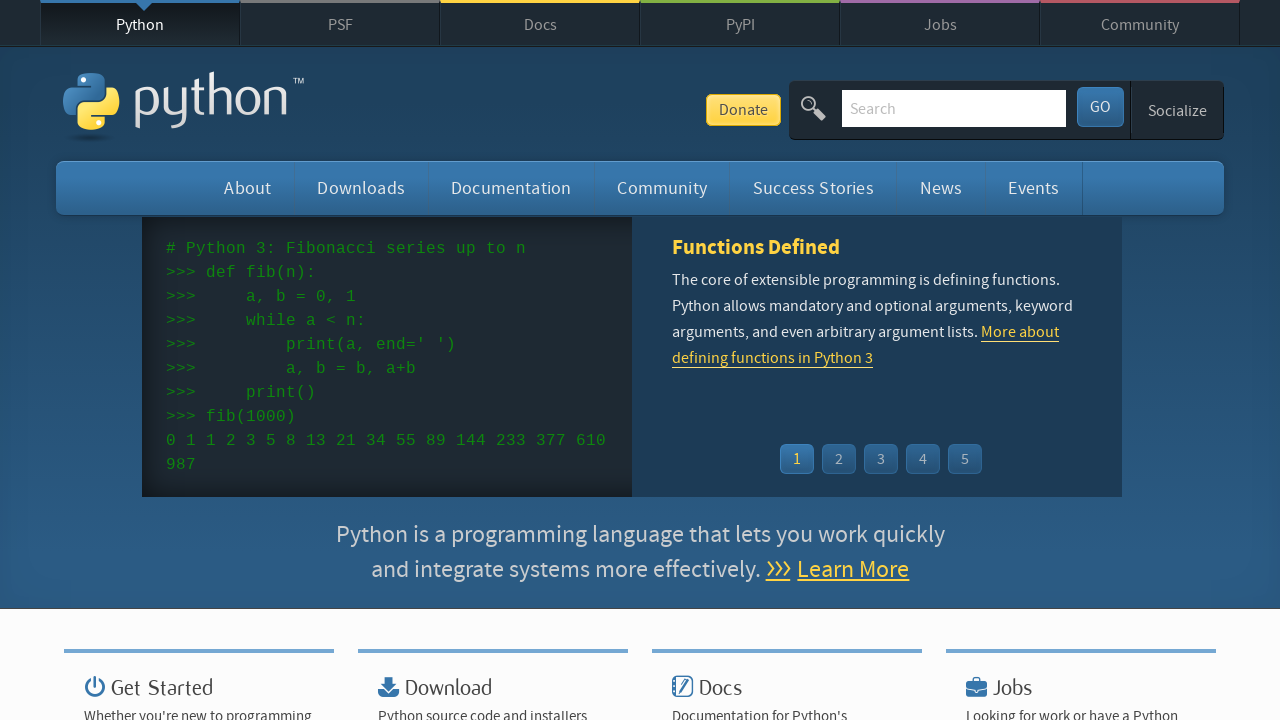